Opens a coffee company website, waits for the page to load, and scrolls to the footer to verify the page renders correctly

Starting URL: https://www.cafe3coracoes.com.br

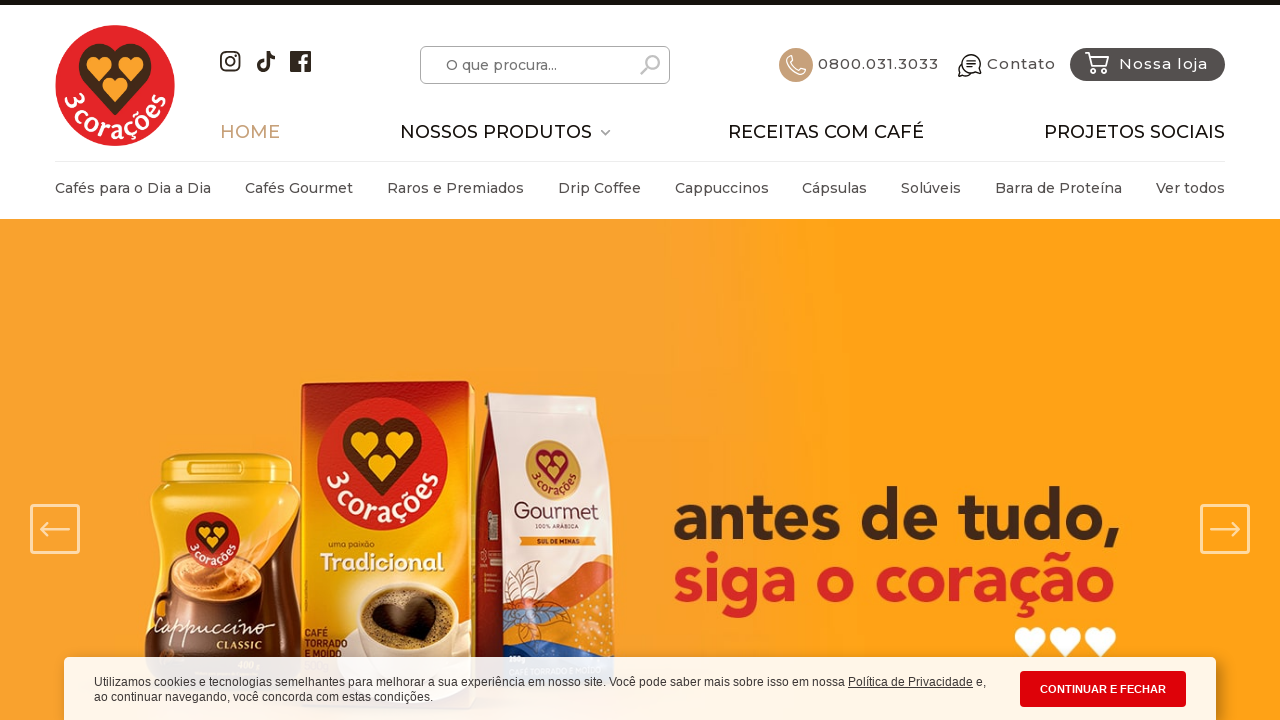

Header loaded, page is ready
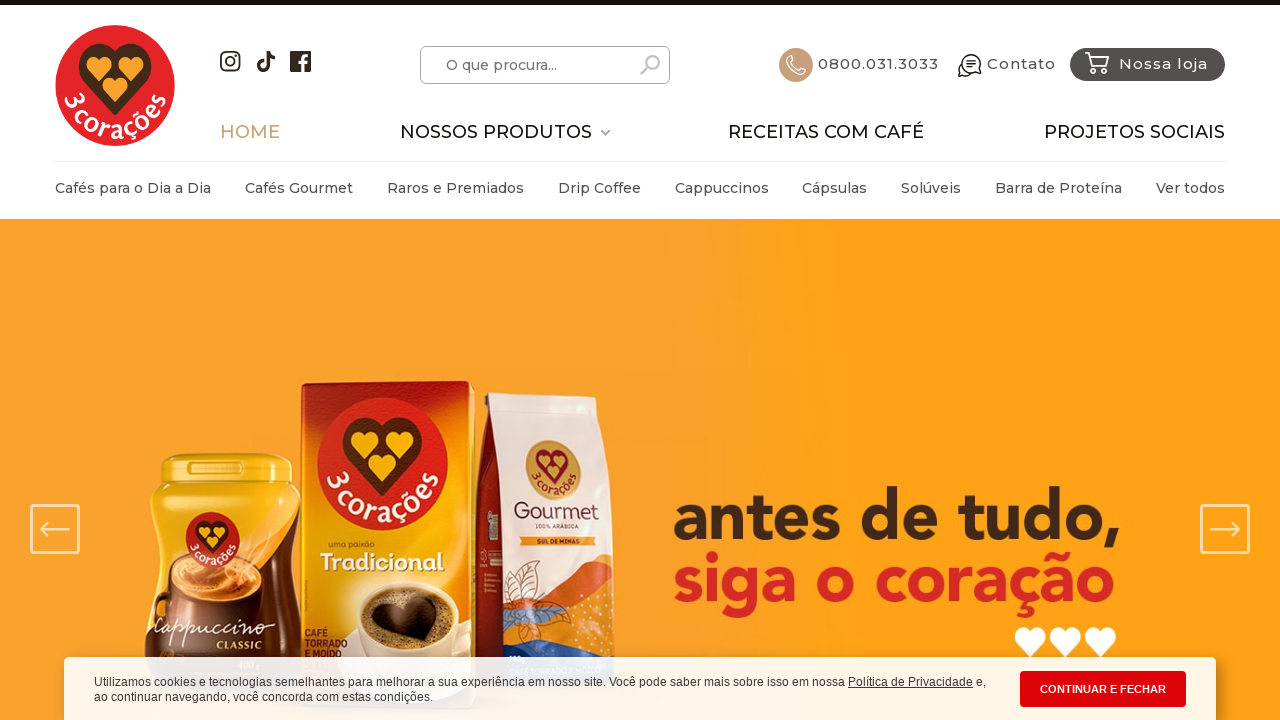

Scrolled to the footer of the page
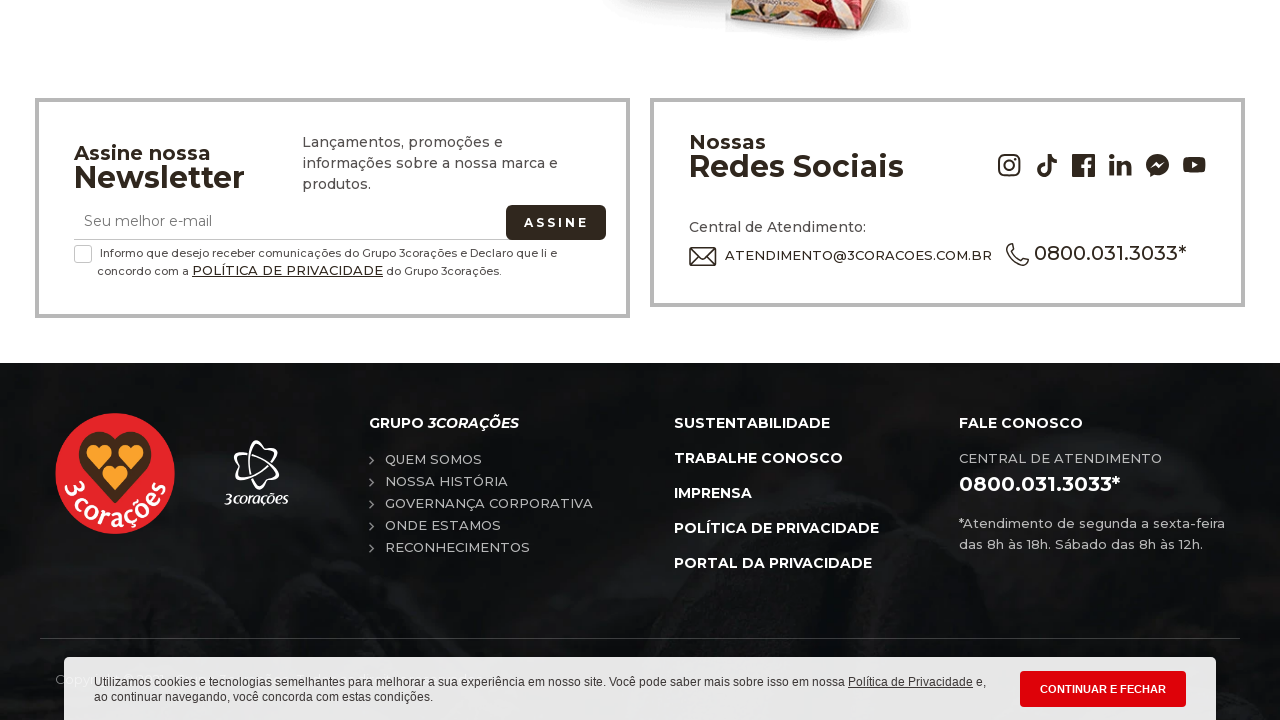

Waited 2 seconds for lazy-loaded footer content to load
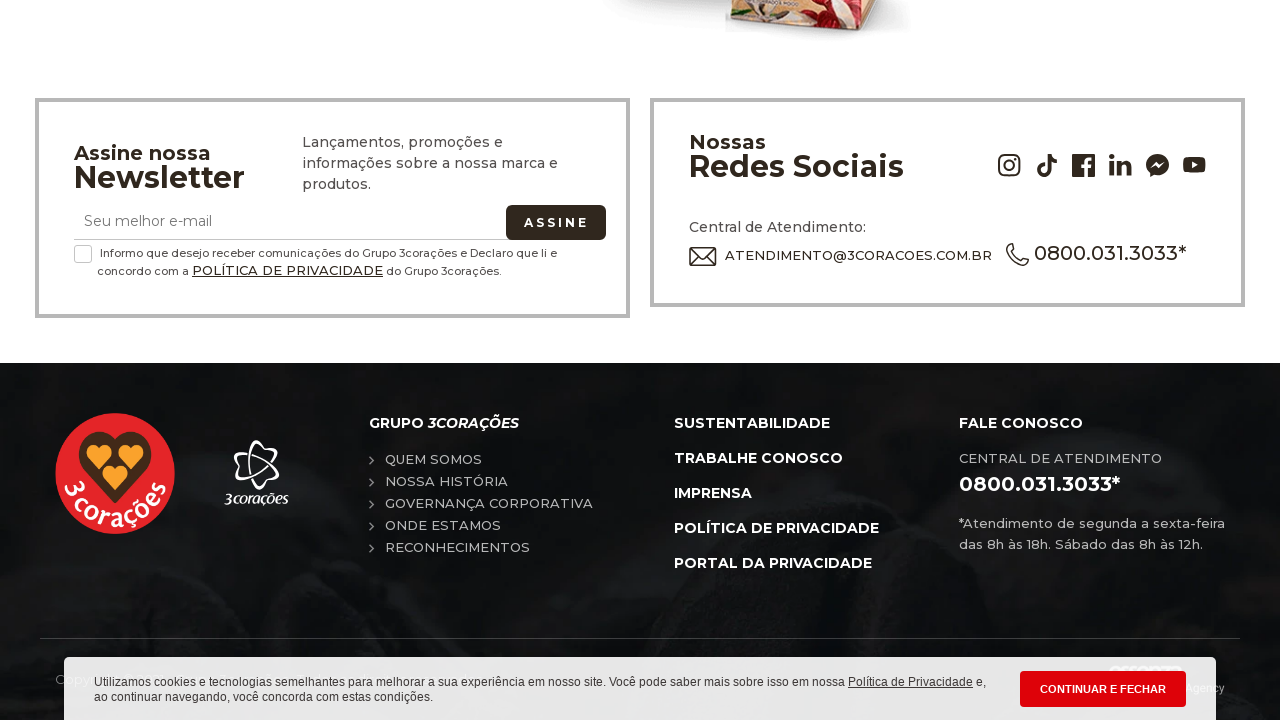

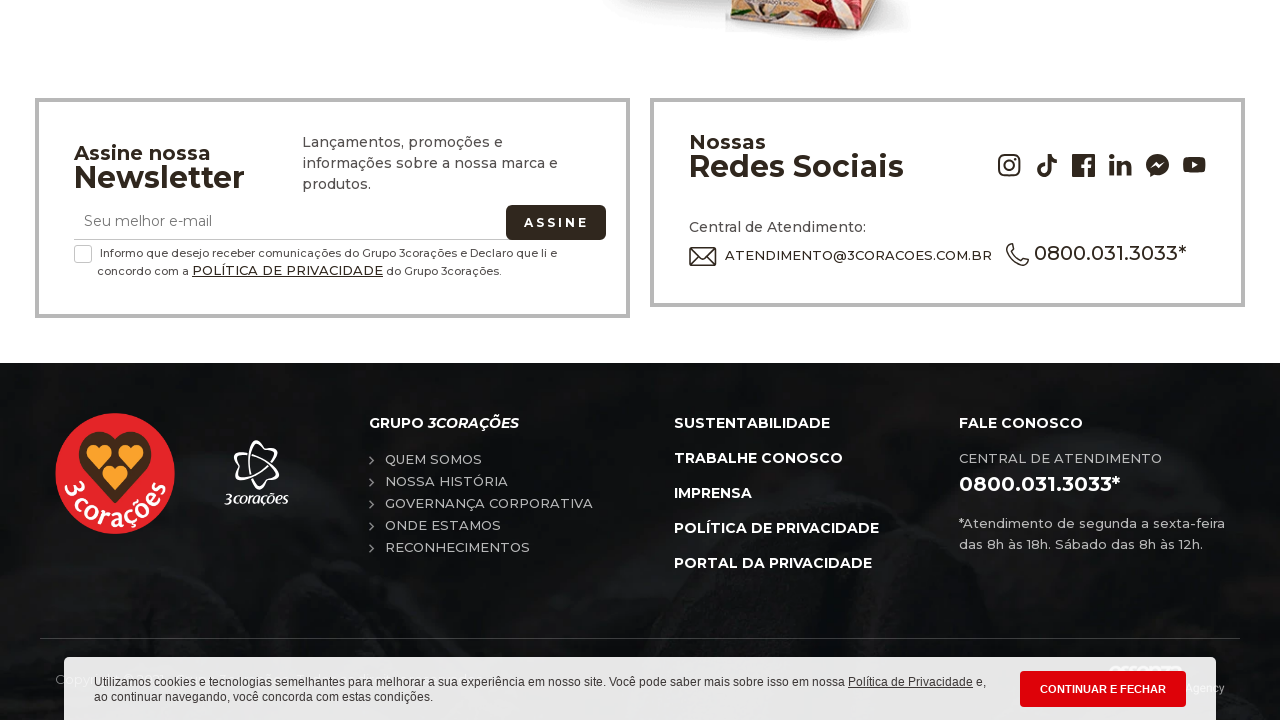